Tests passenger count selection functionality by opening the passenger dropdown and increasing the adult count to 5

Starting URL: https://rahulshettyacademy.com/dropdownsPractise/

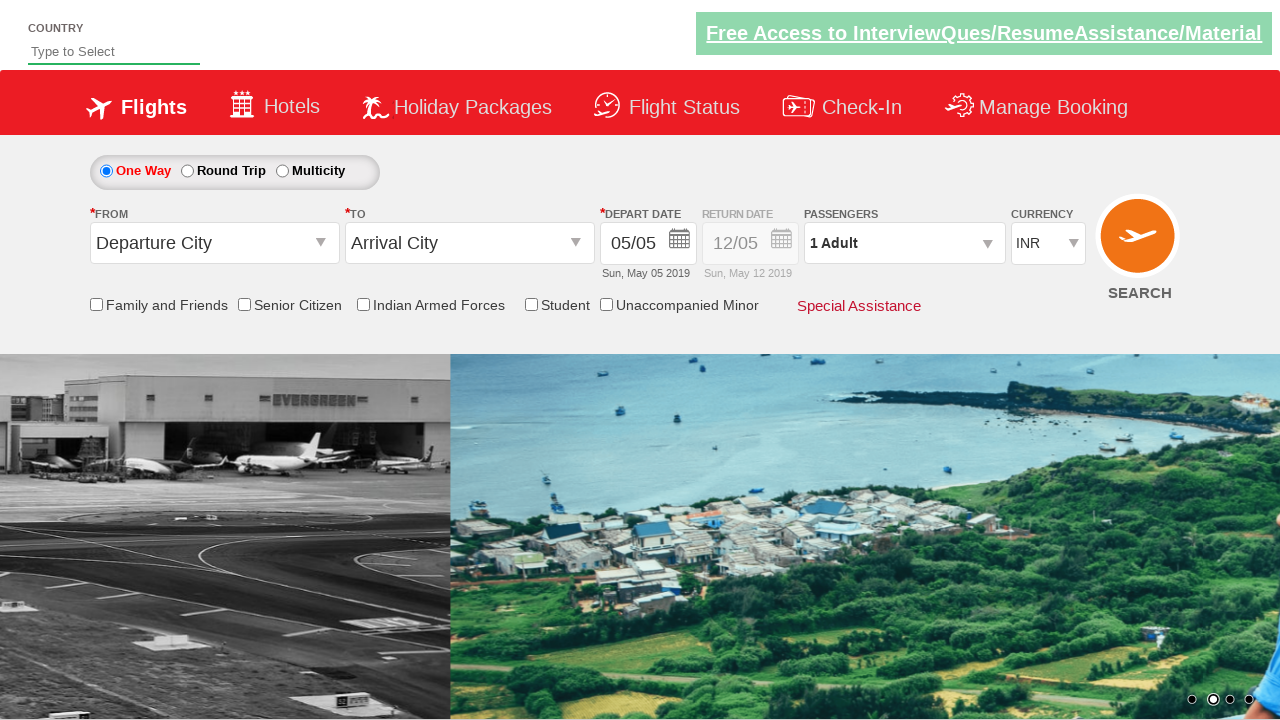

Clicked on passenger info dropdown to open it at (904, 243) on #divpaxinfo
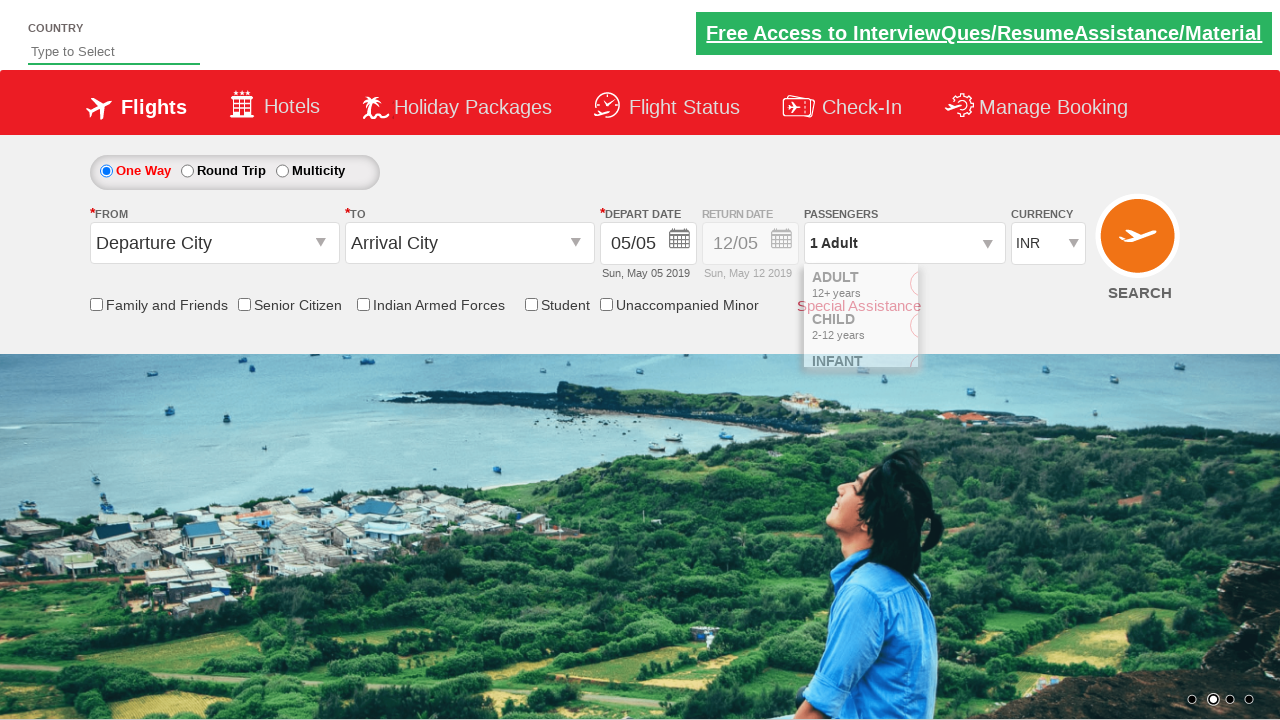

Waited 2 seconds for dropdown to be fully opened
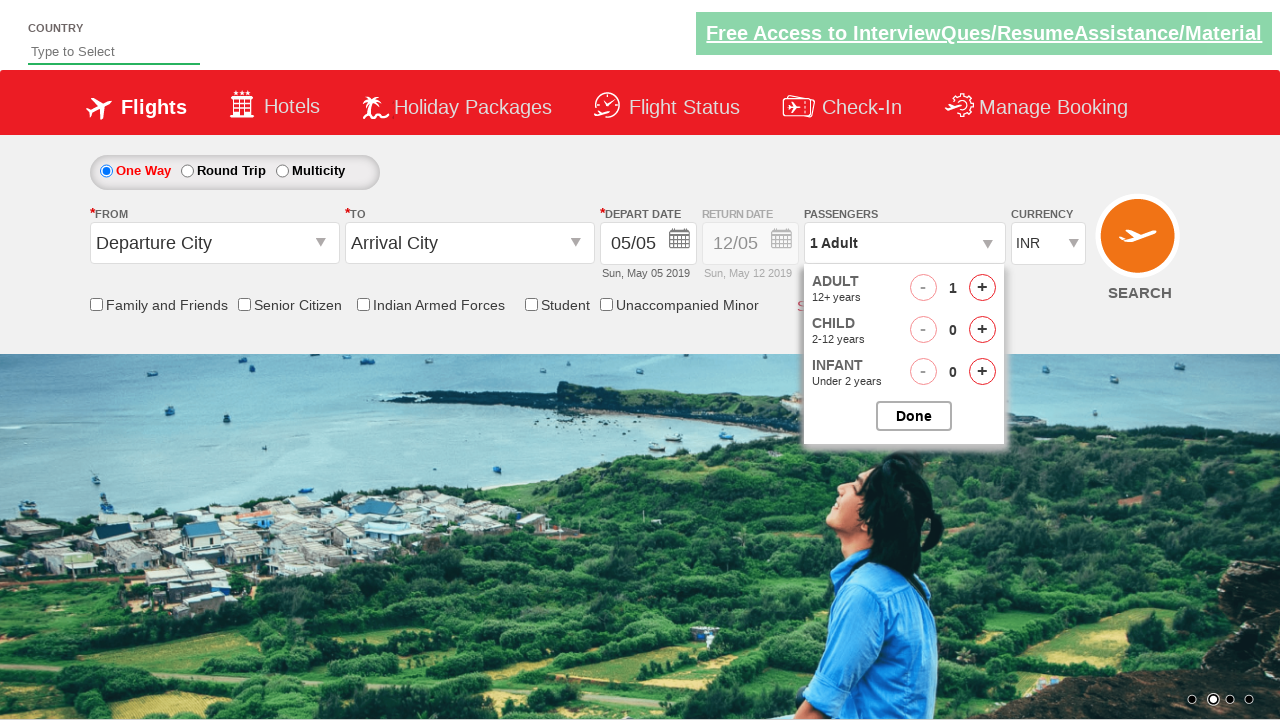

Clicked increase adult button (iteration 1/4) at (982, 288) on #hrefIncAdt
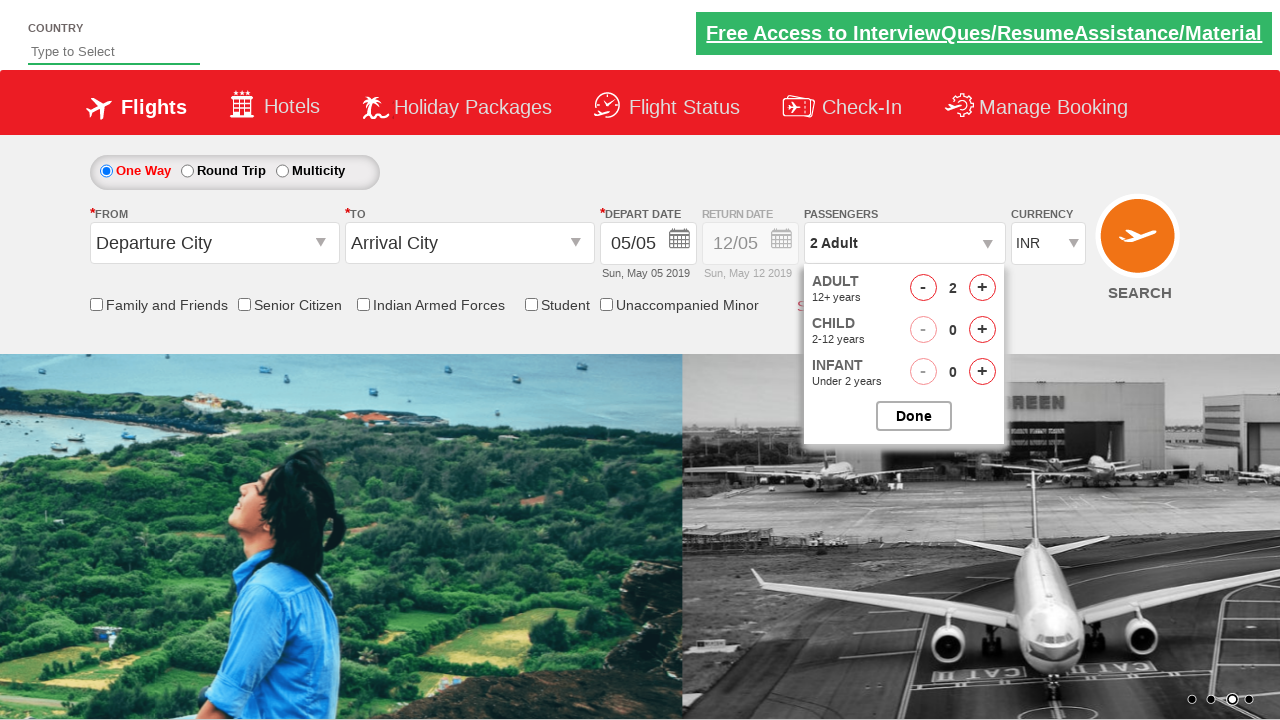

Clicked increase adult button (iteration 2/4) at (982, 288) on #hrefIncAdt
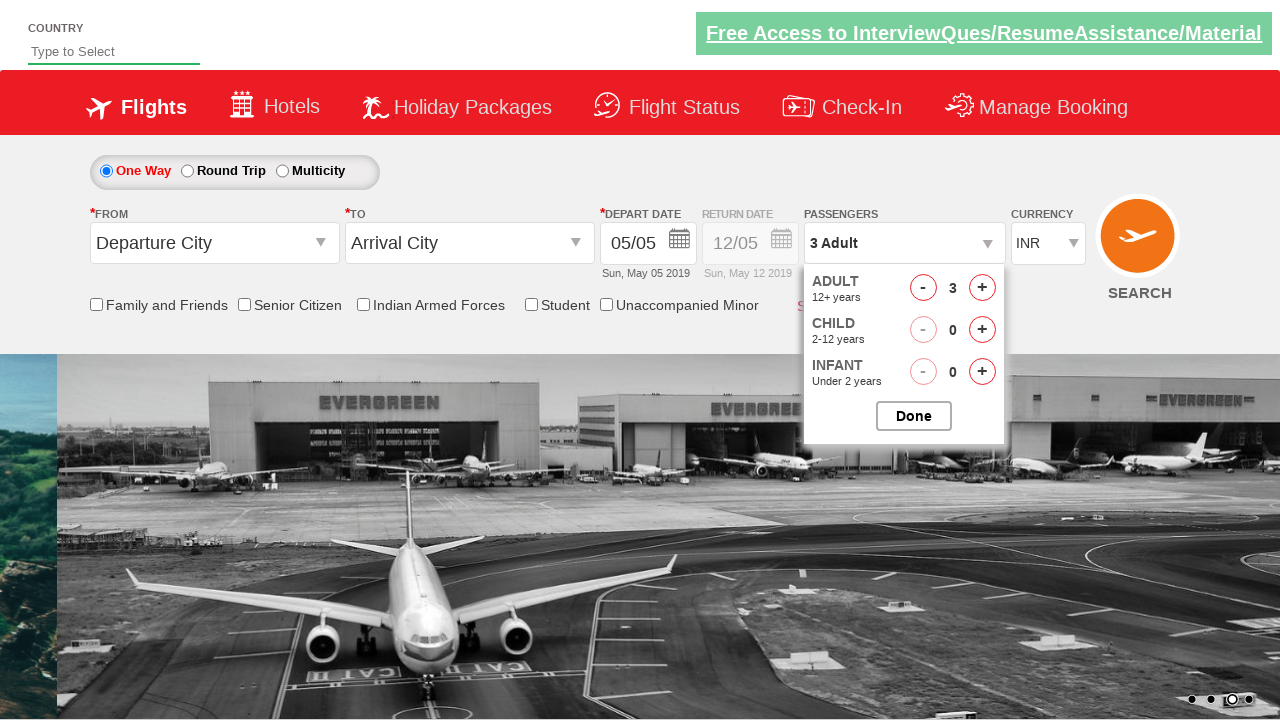

Clicked increase adult button (iteration 3/4) at (982, 288) on #hrefIncAdt
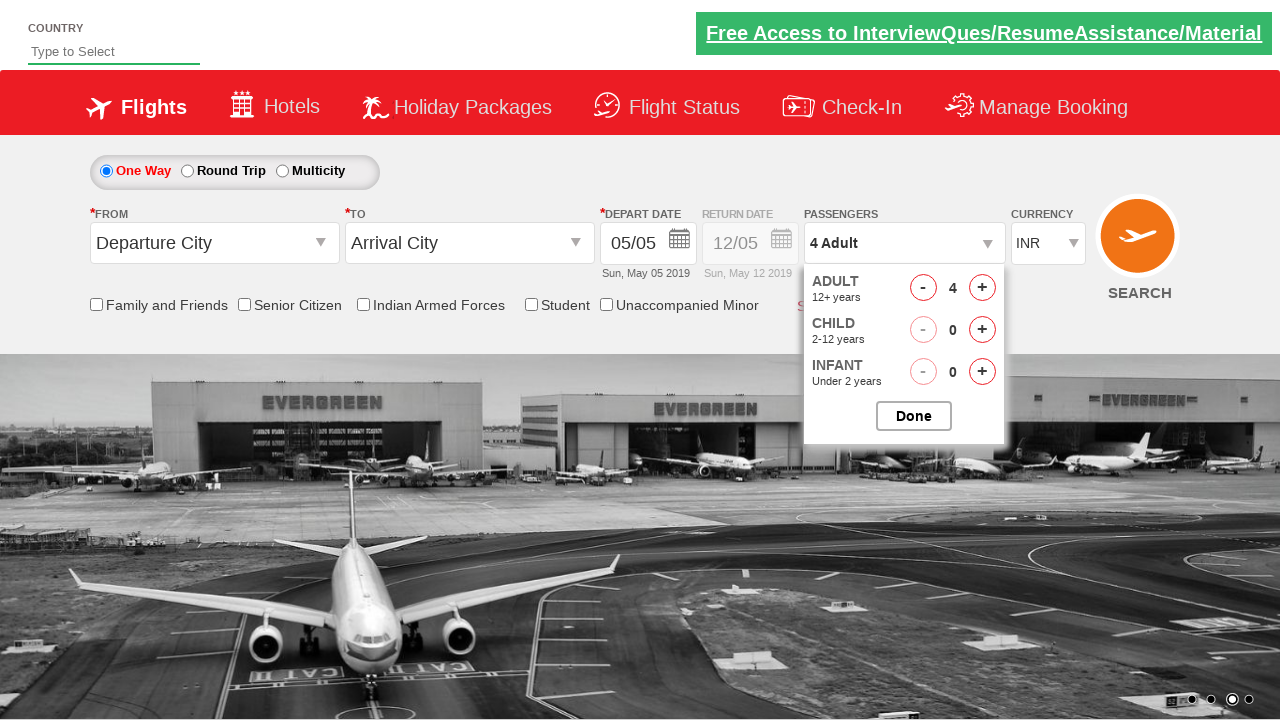

Clicked increase adult button (iteration 4/4) at (982, 288) on #hrefIncAdt
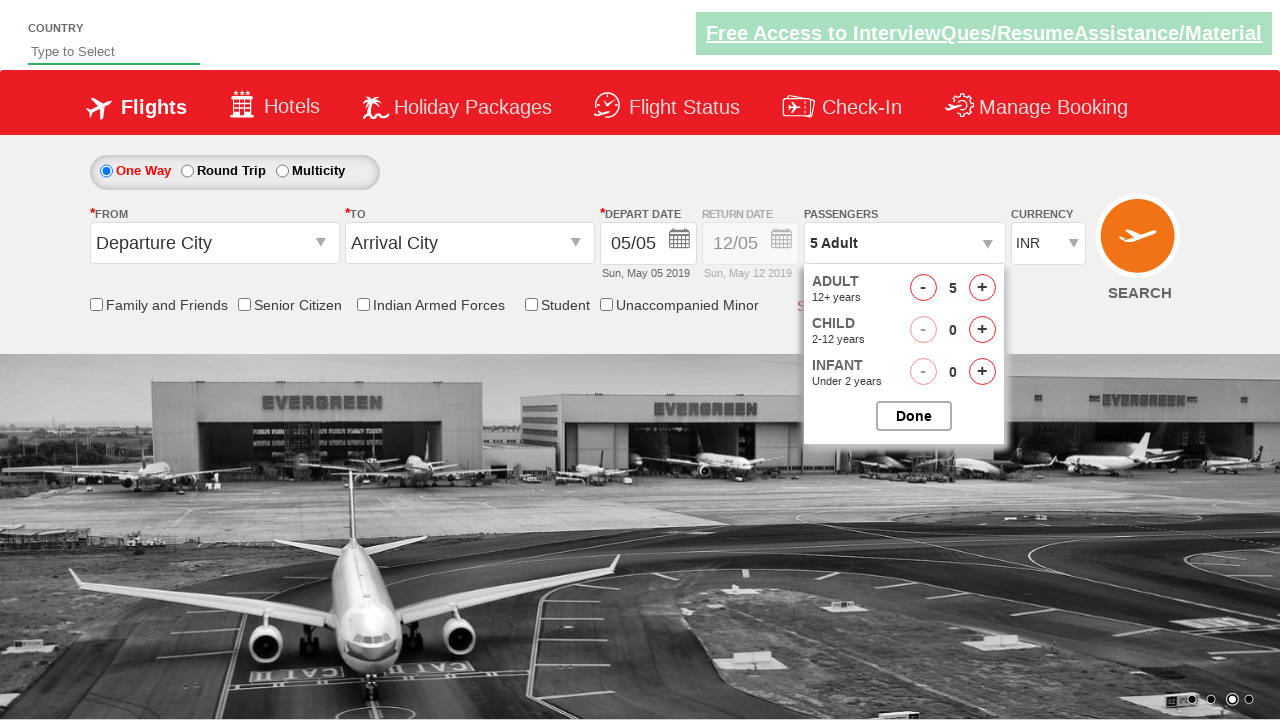

Clicked done button to close the dropdown at (914, 416) on #btnclosepaxoption
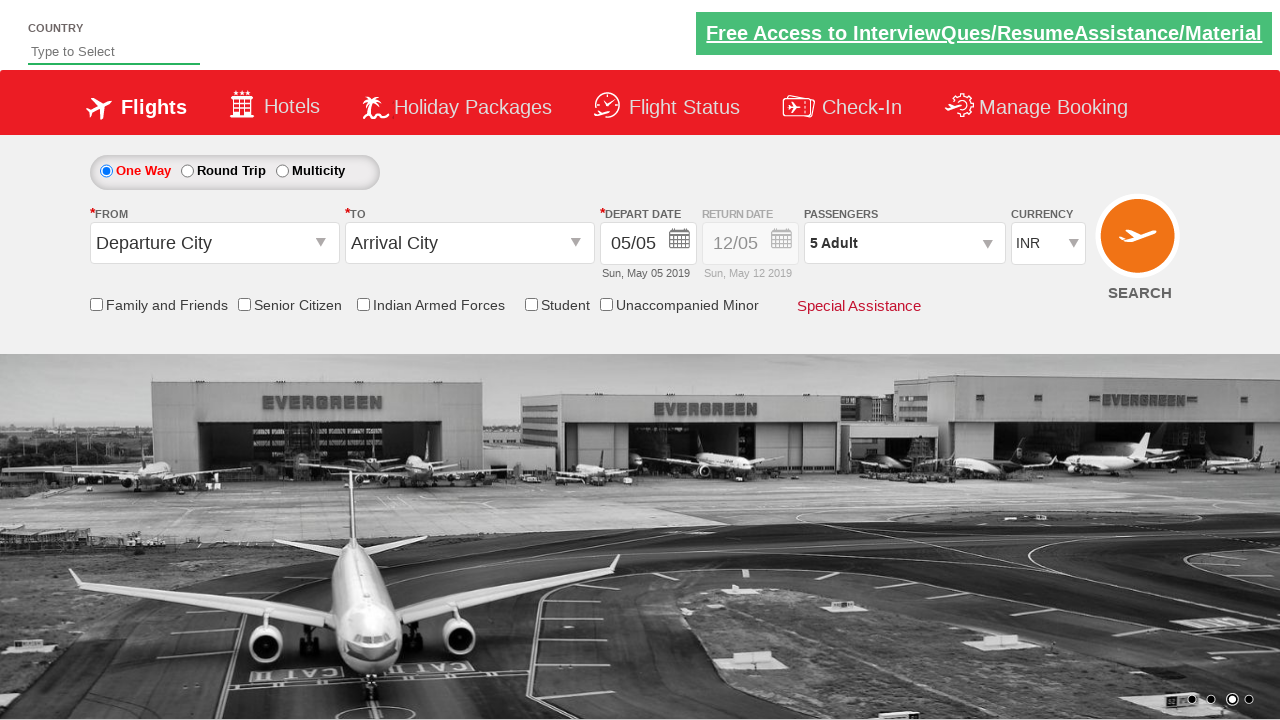

Verified passenger count text element is present
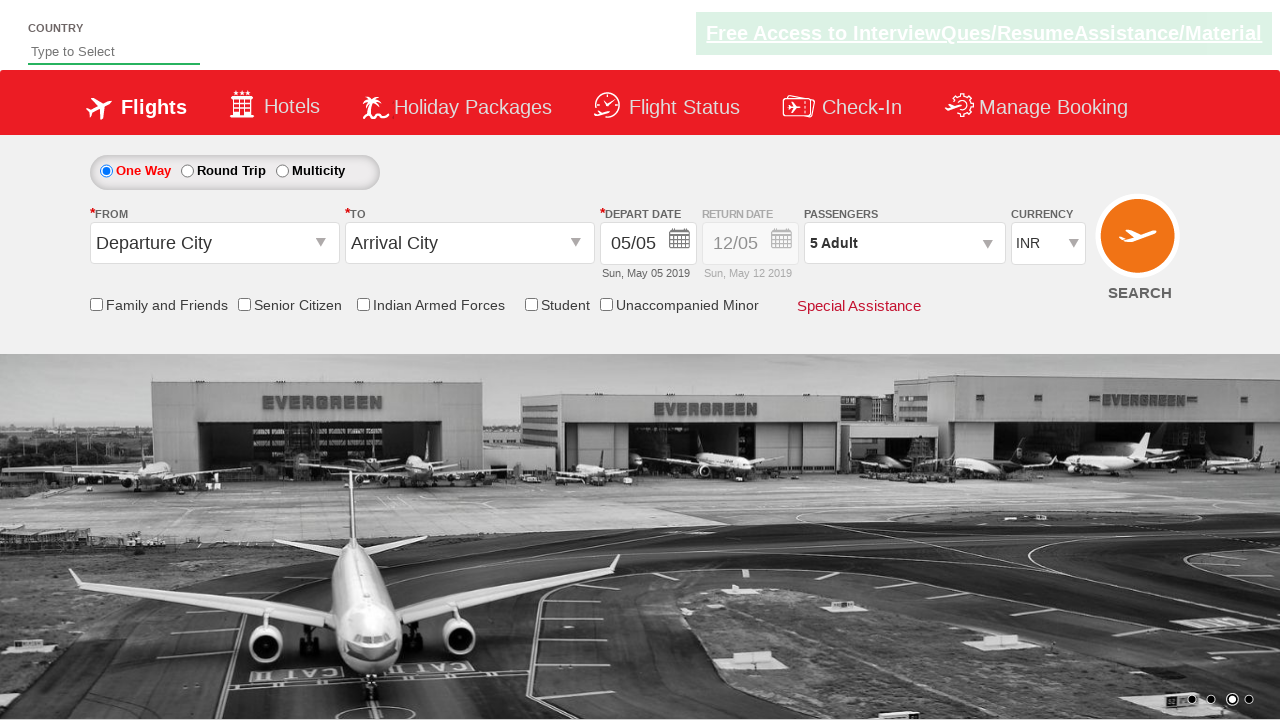

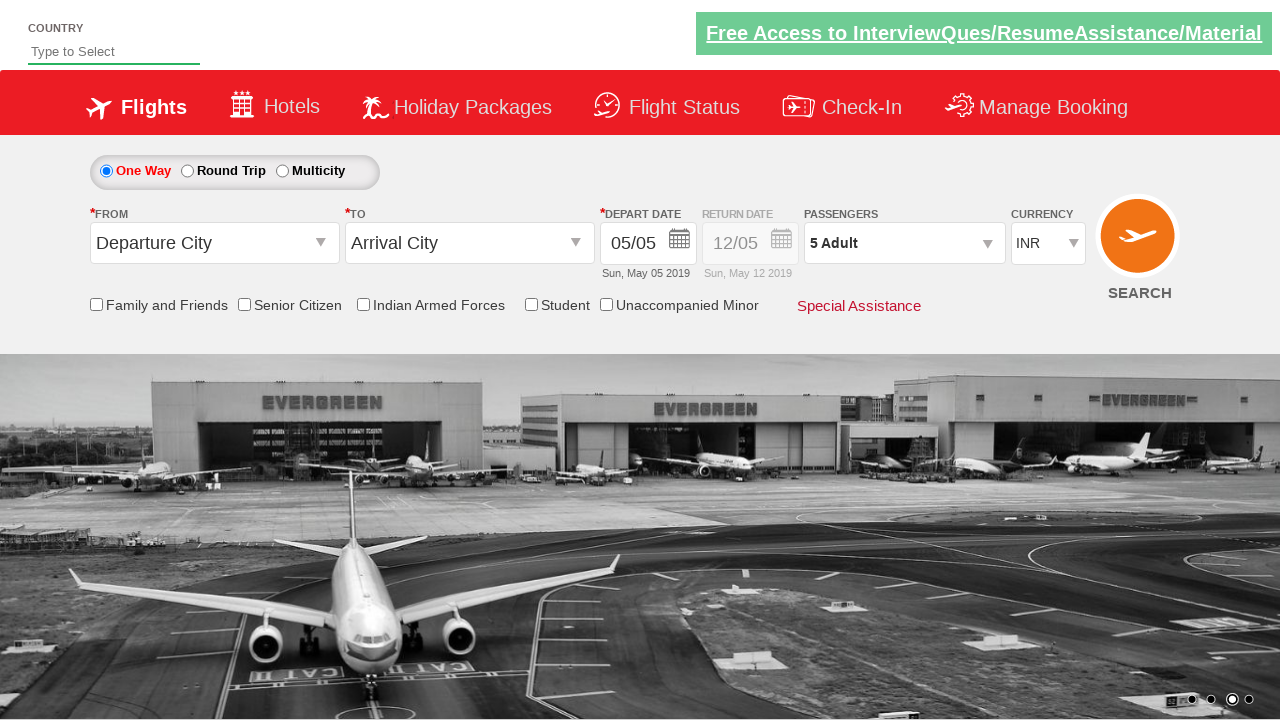